Tests that the browser back button works correctly with filter navigation.

Starting URL: https://demo.playwright.dev/todomvc

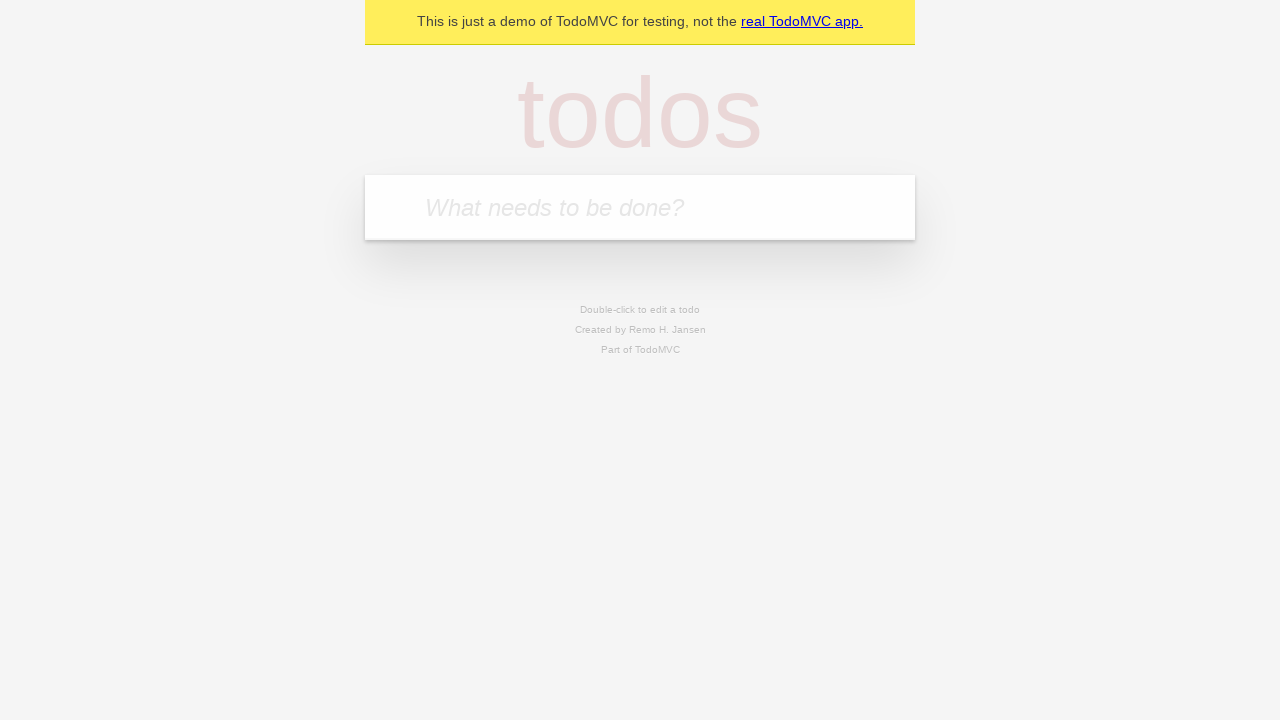

Filled new todo input with 'buy some cheese' on internal:attr=[placeholder="What needs to be done?"i]
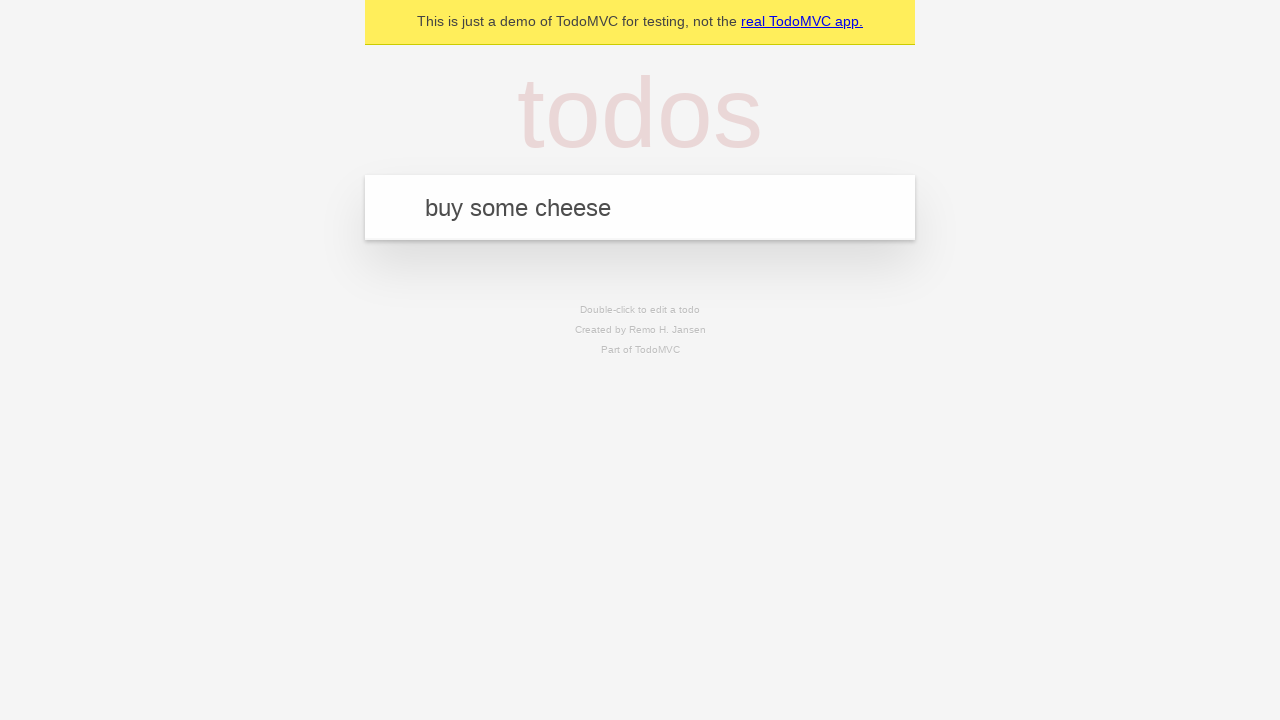

Pressed Enter to add todo 'buy some cheese' on internal:attr=[placeholder="What needs to be done?"i]
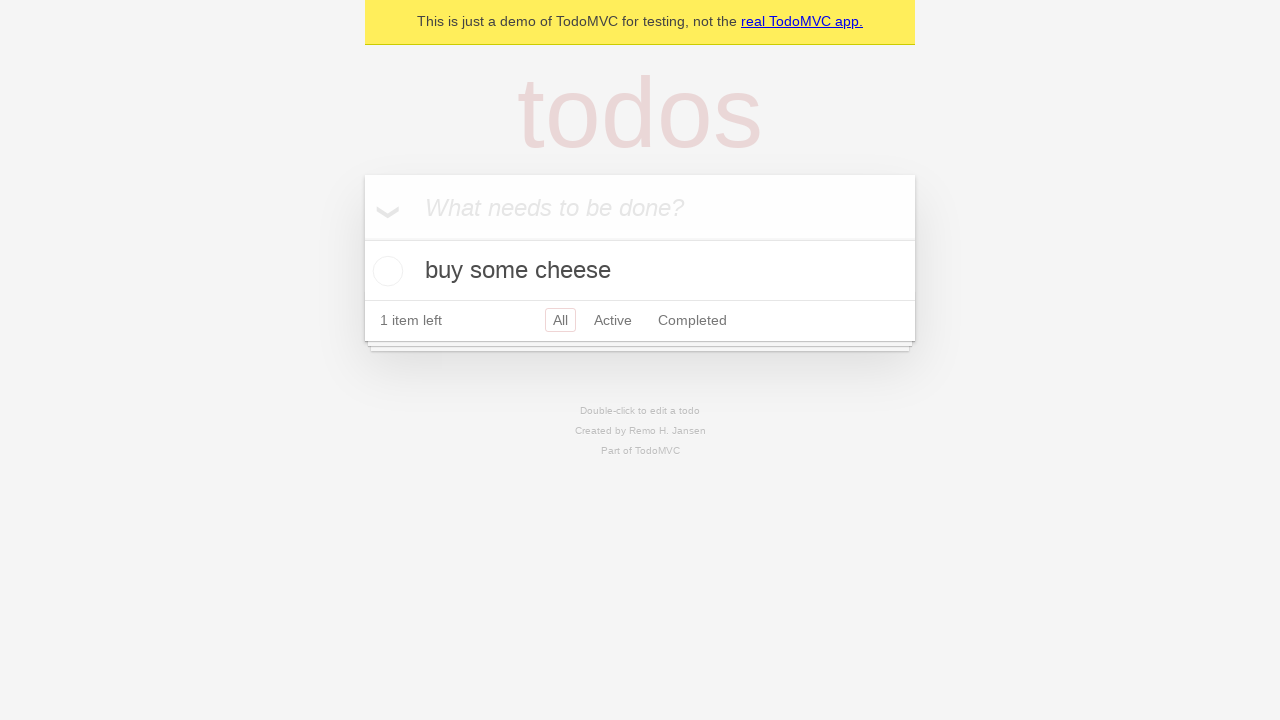

Filled new todo input with 'feed the cat' on internal:attr=[placeholder="What needs to be done?"i]
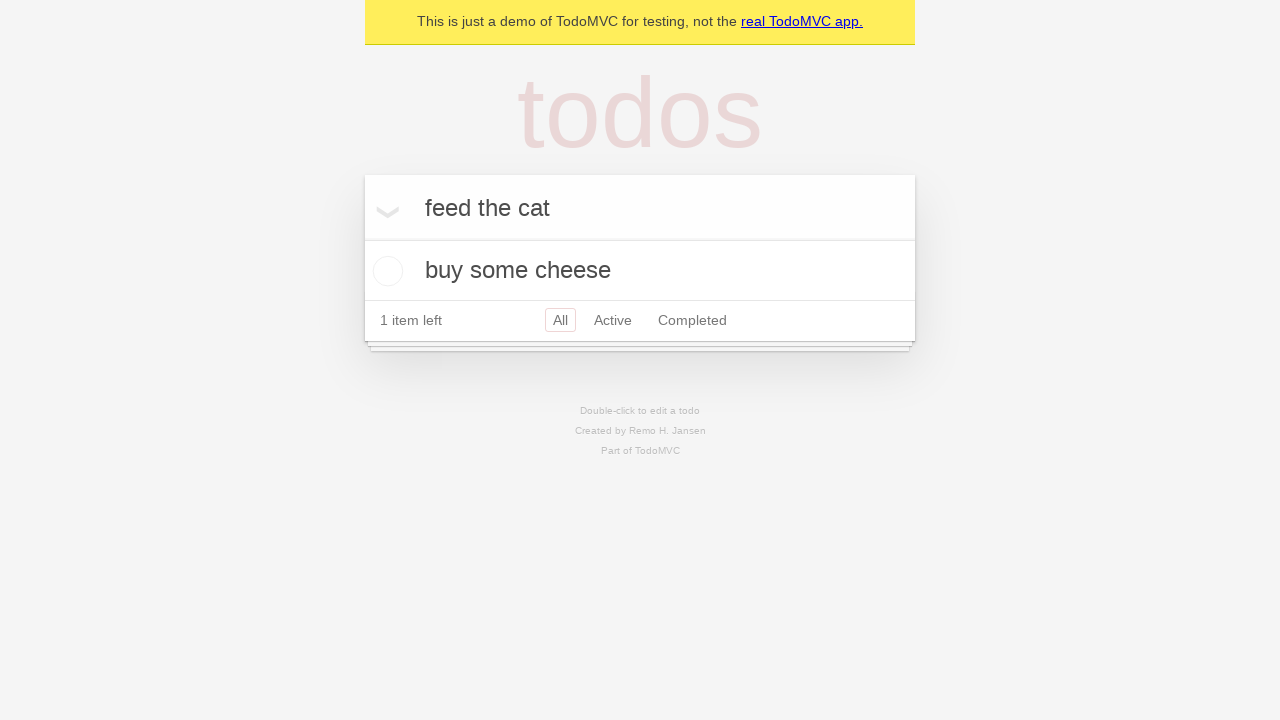

Pressed Enter to add todo 'feed the cat' on internal:attr=[placeholder="What needs to be done?"i]
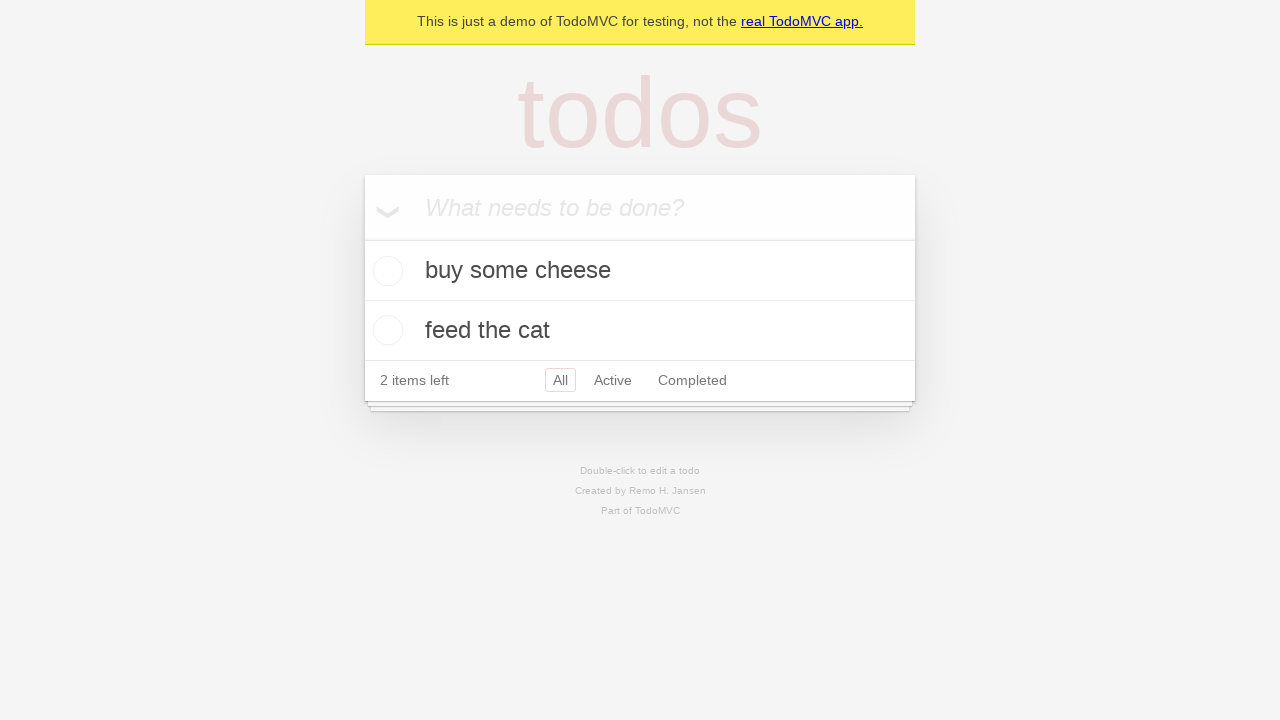

Filled new todo input with 'book a doctors appointment' on internal:attr=[placeholder="What needs to be done?"i]
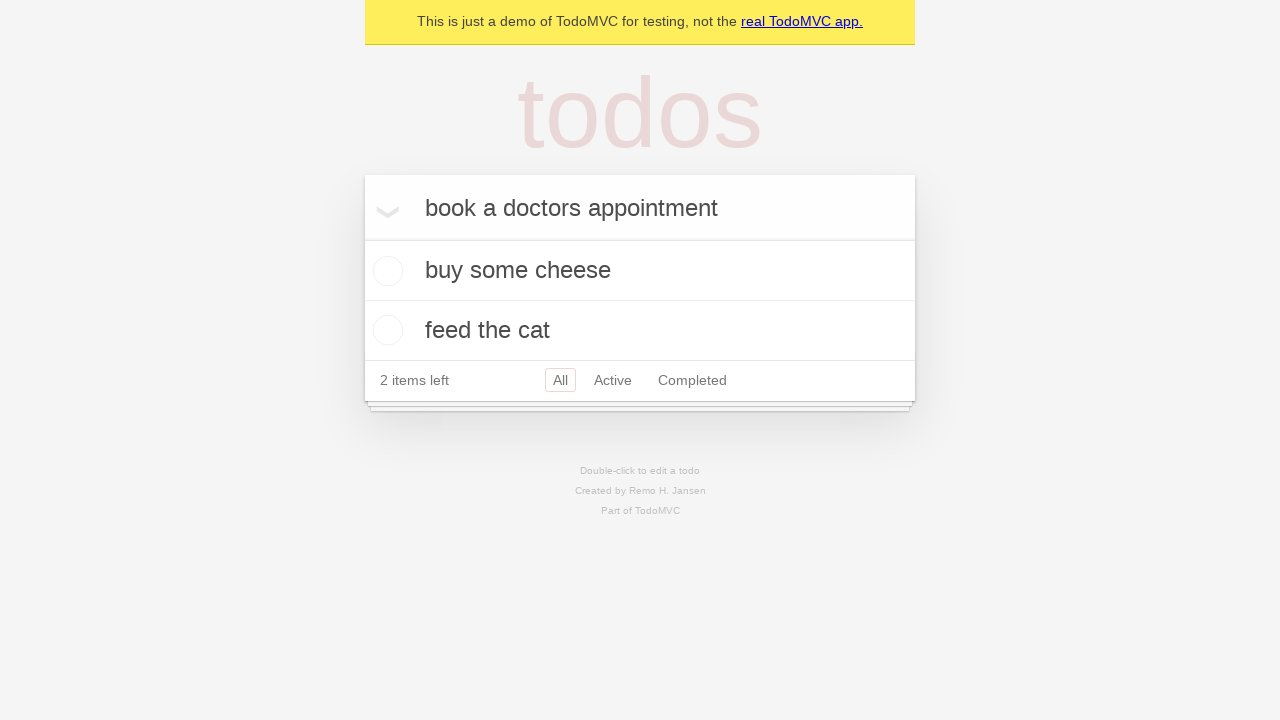

Pressed Enter to add todo 'book a doctors appointment' on internal:attr=[placeholder="What needs to be done?"i]
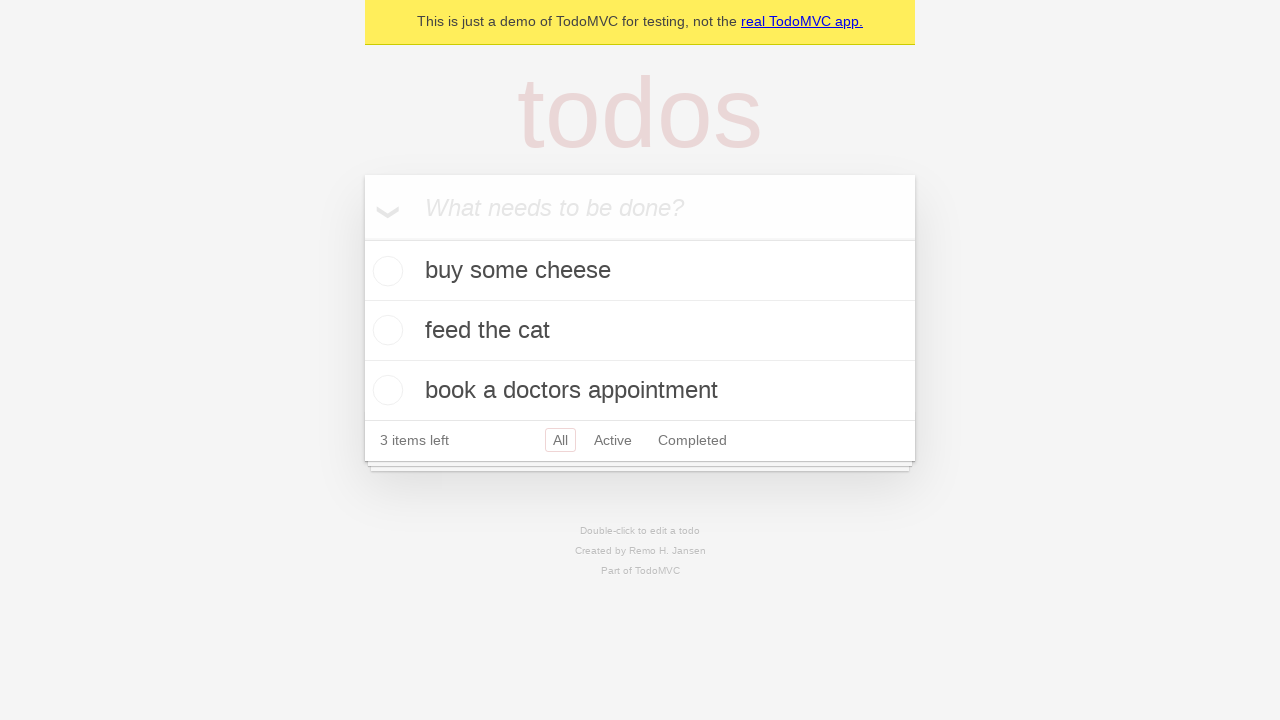

Checked the second todo item at (385, 330) on internal:testid=[data-testid="todo-item"s] >> nth=1 >> internal:role=checkbox
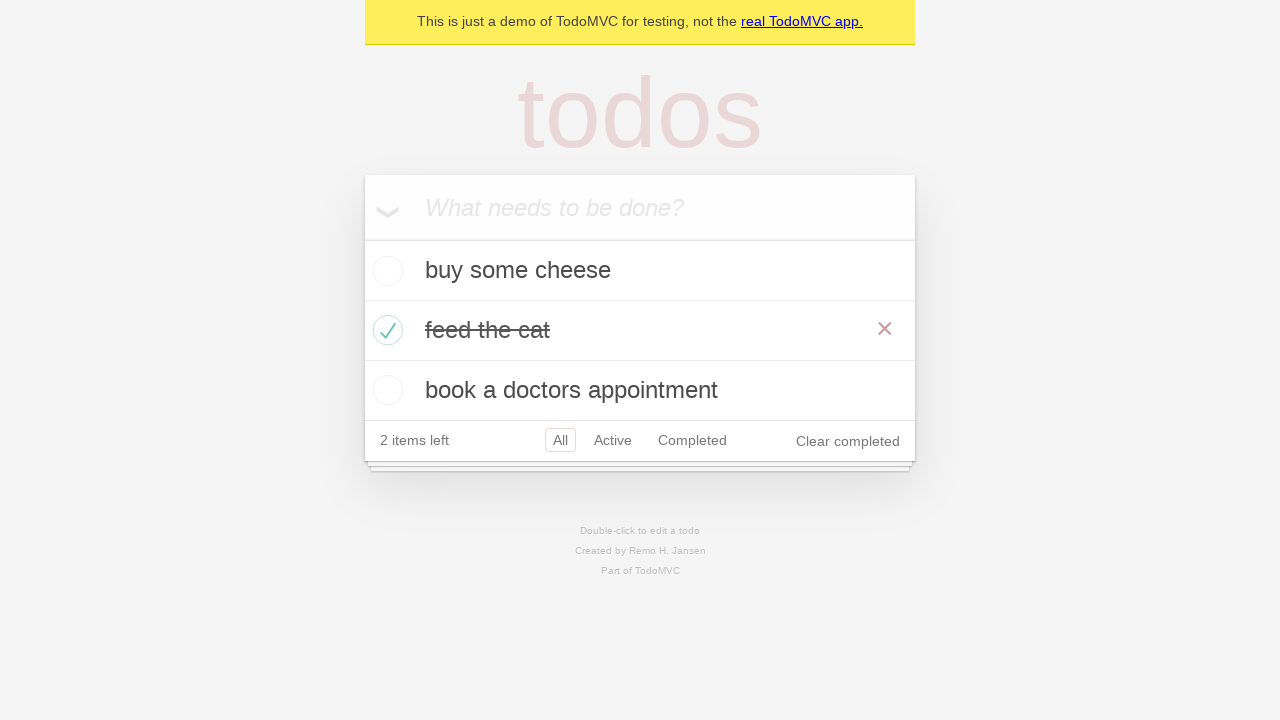

Clicked 'All' filter link at (560, 440) on internal:role=link[name="All"i]
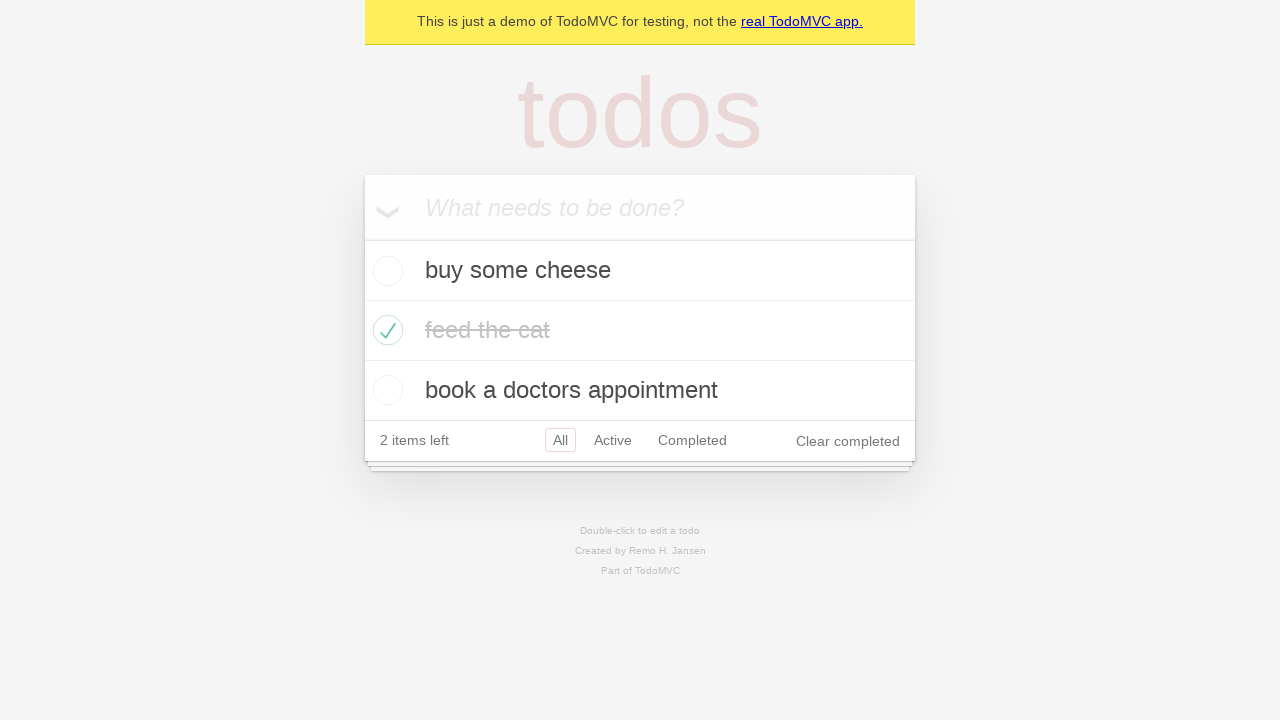

Clicked 'Active' filter link at (613, 440) on internal:role=link[name="Active"i]
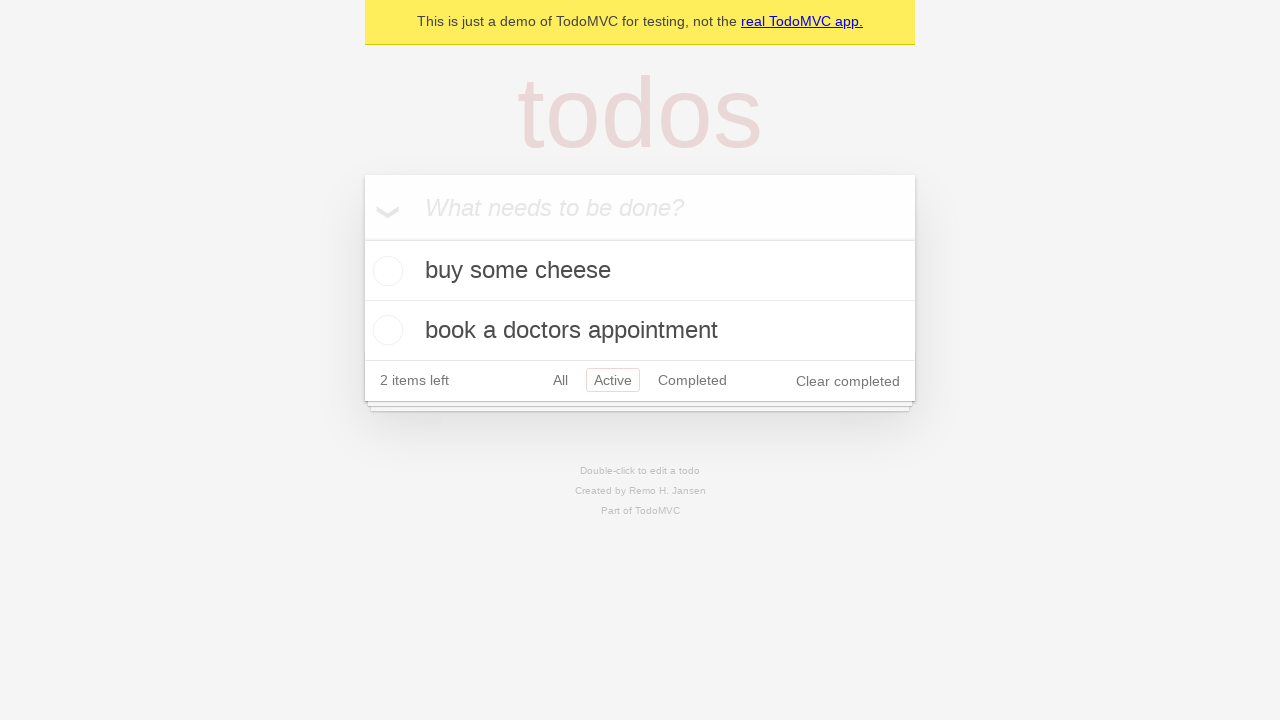

Clicked 'Completed' filter link at (692, 380) on internal:role=link[name="Completed"i]
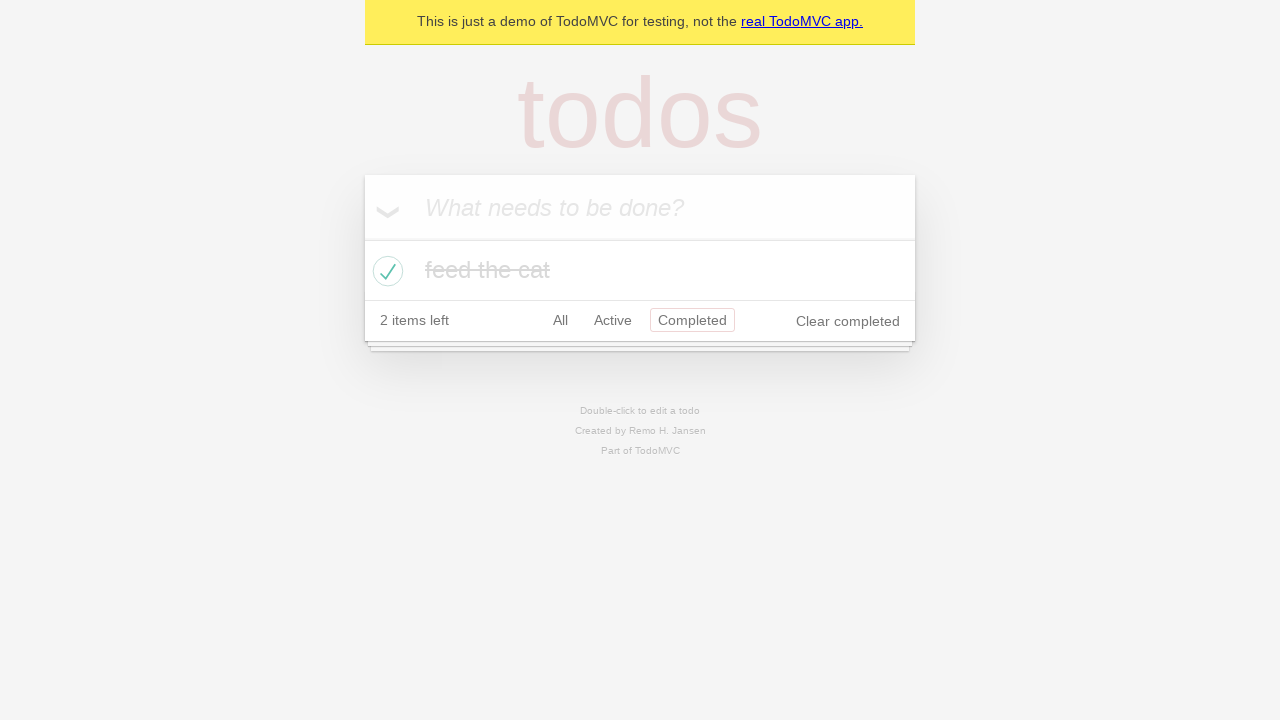

Navigated back from 'Completed' filter
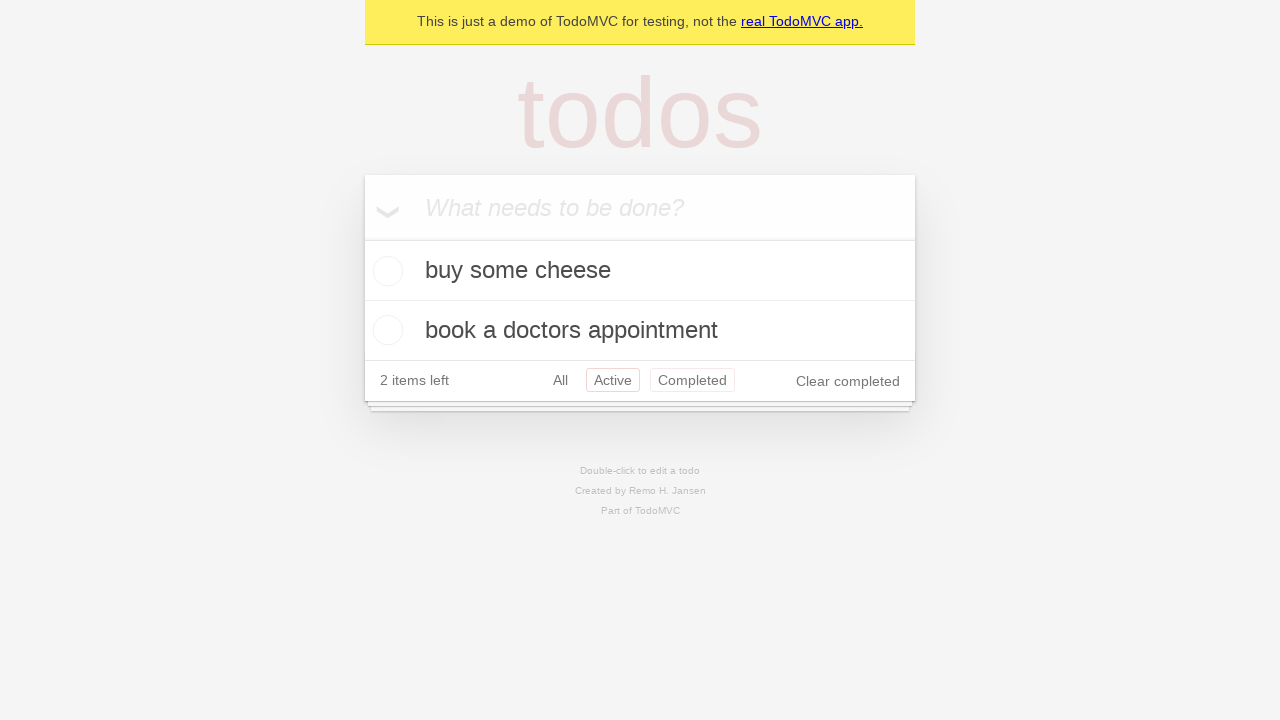

Navigated back to 'All' filter
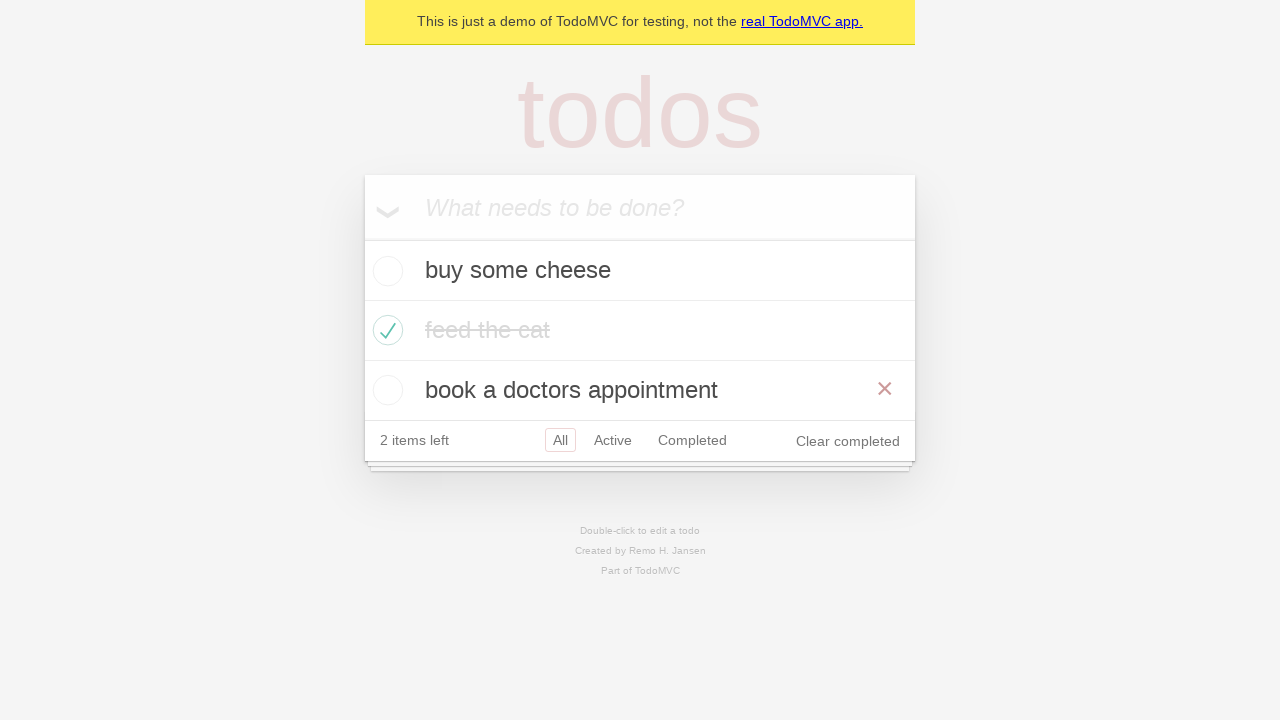

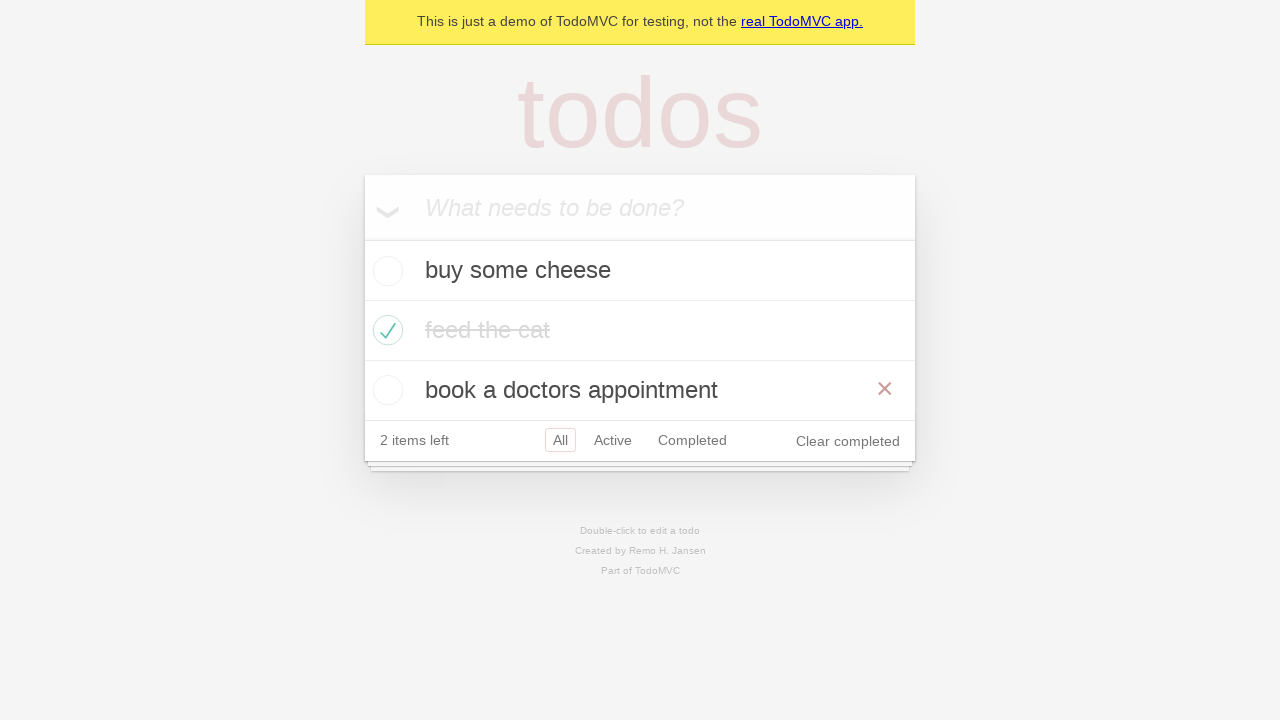